Tests e-commerce shopping cart functionality by adding specific vegetable items (Cucumber, Brocolli, Beetroot) to cart, proceeding to checkout, applying a promo code, and verifying the promo is applied successfully.

Starting URL: https://rahulshettyacademy.com/seleniumPractise/

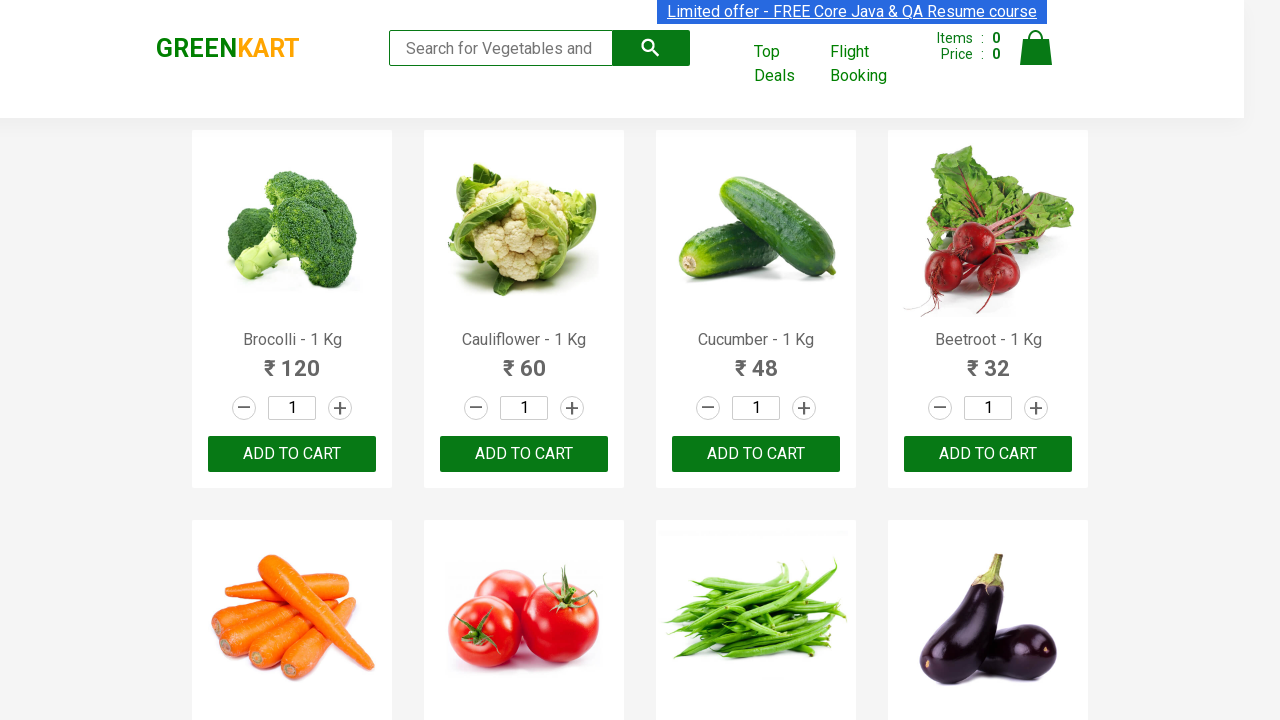

Waited for product names to load on page
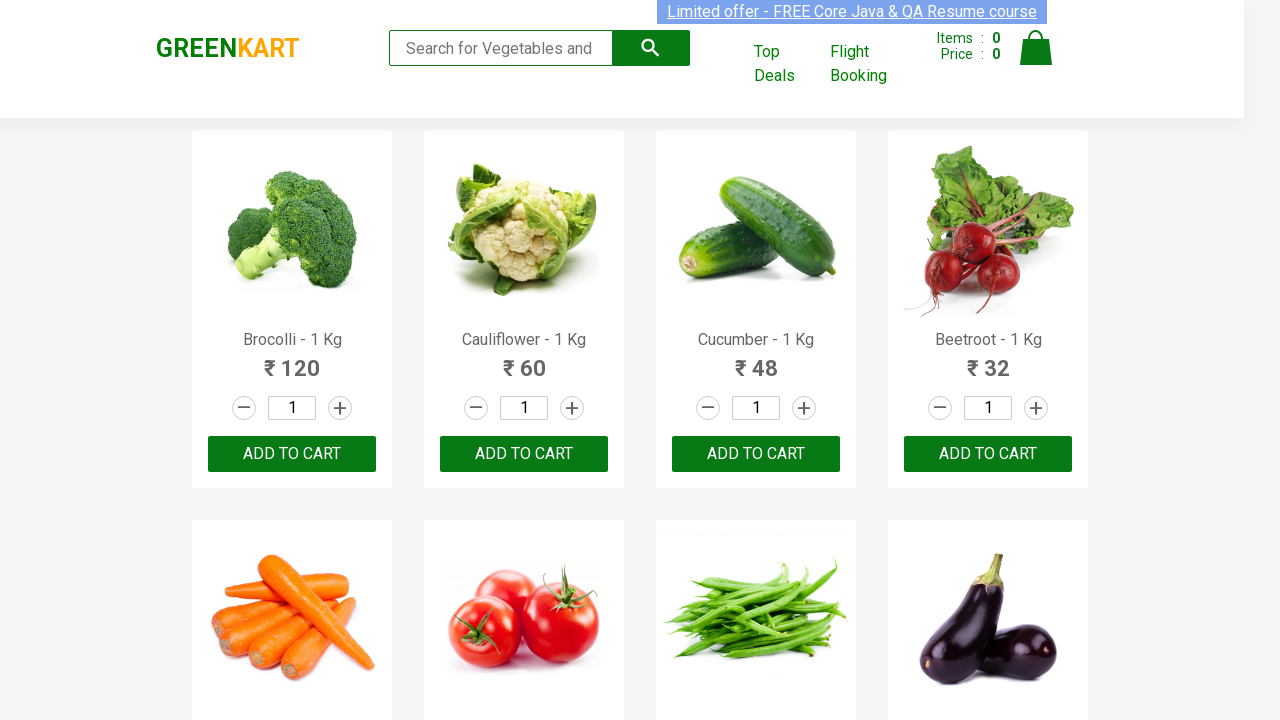

Retrieved all product elements from page
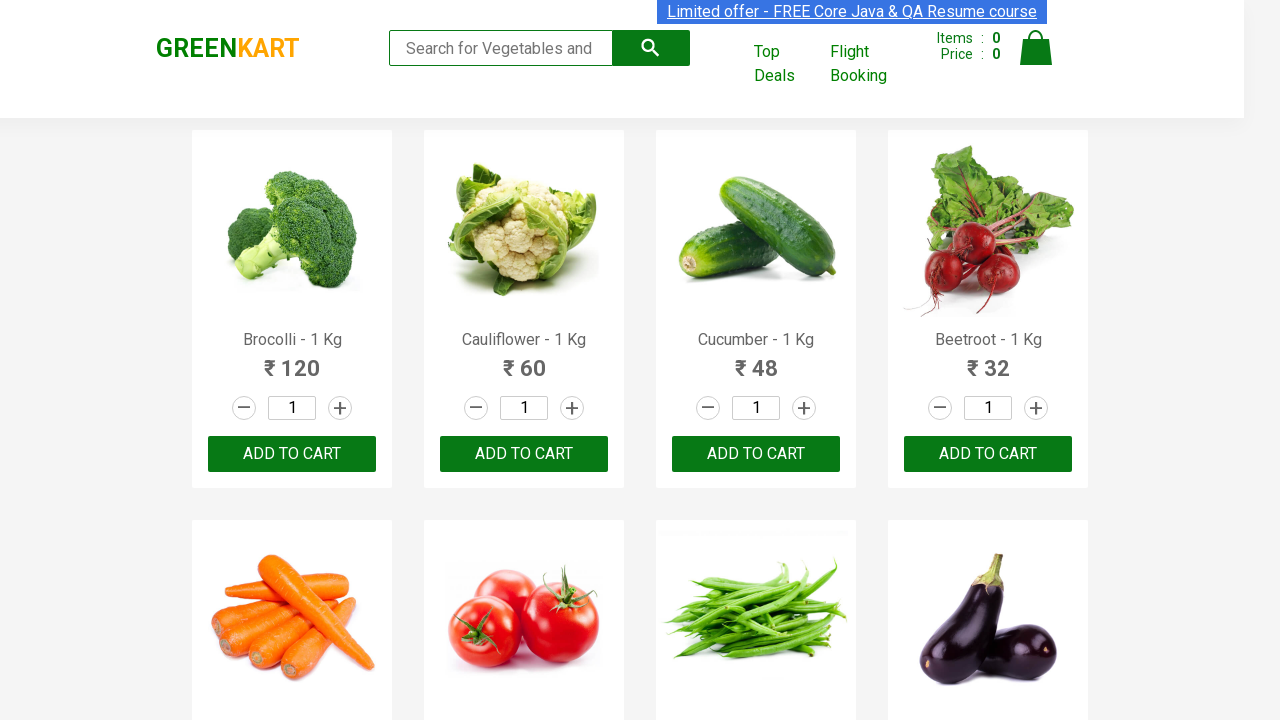

Added Brocolli to cart at (292, 454) on xpath=//div[@class='product-action']/button >> nth=0
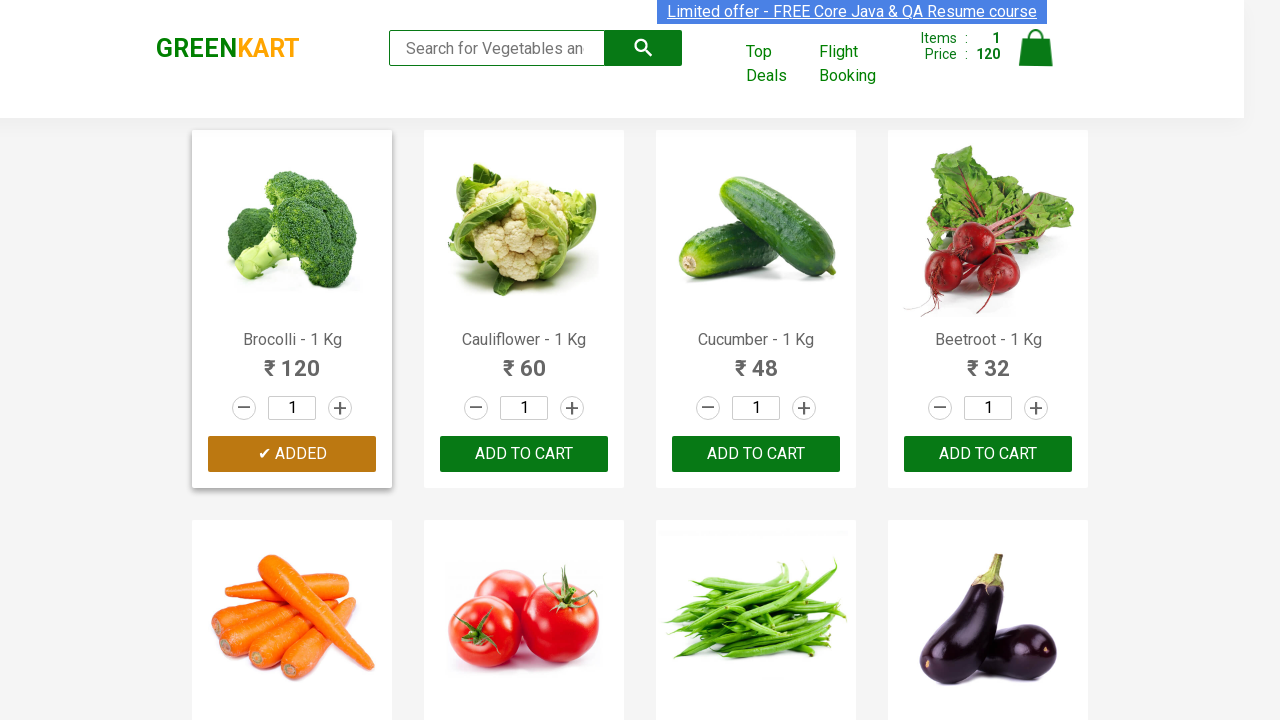

Added Cucumber to cart at (756, 454) on xpath=//div[@class='product-action']/button >> nth=2
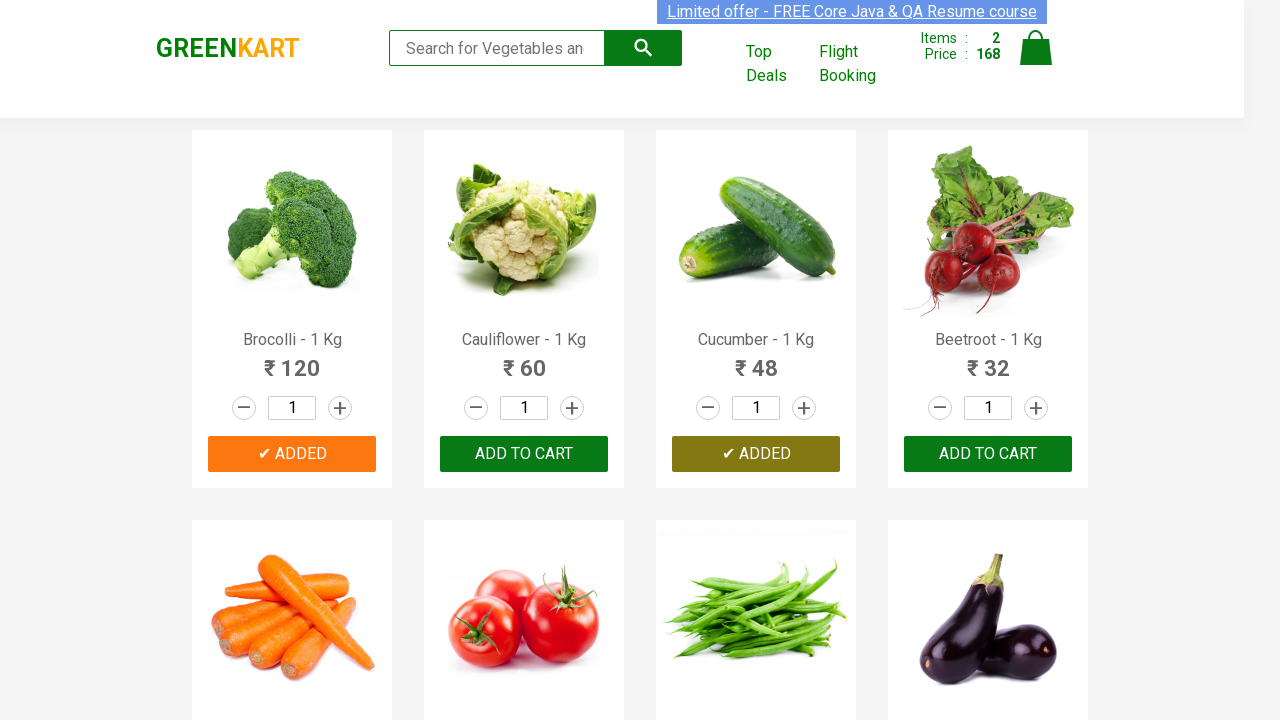

Added Beetroot to cart at (988, 454) on xpath=//div[@class='product-action']/button >> nth=3
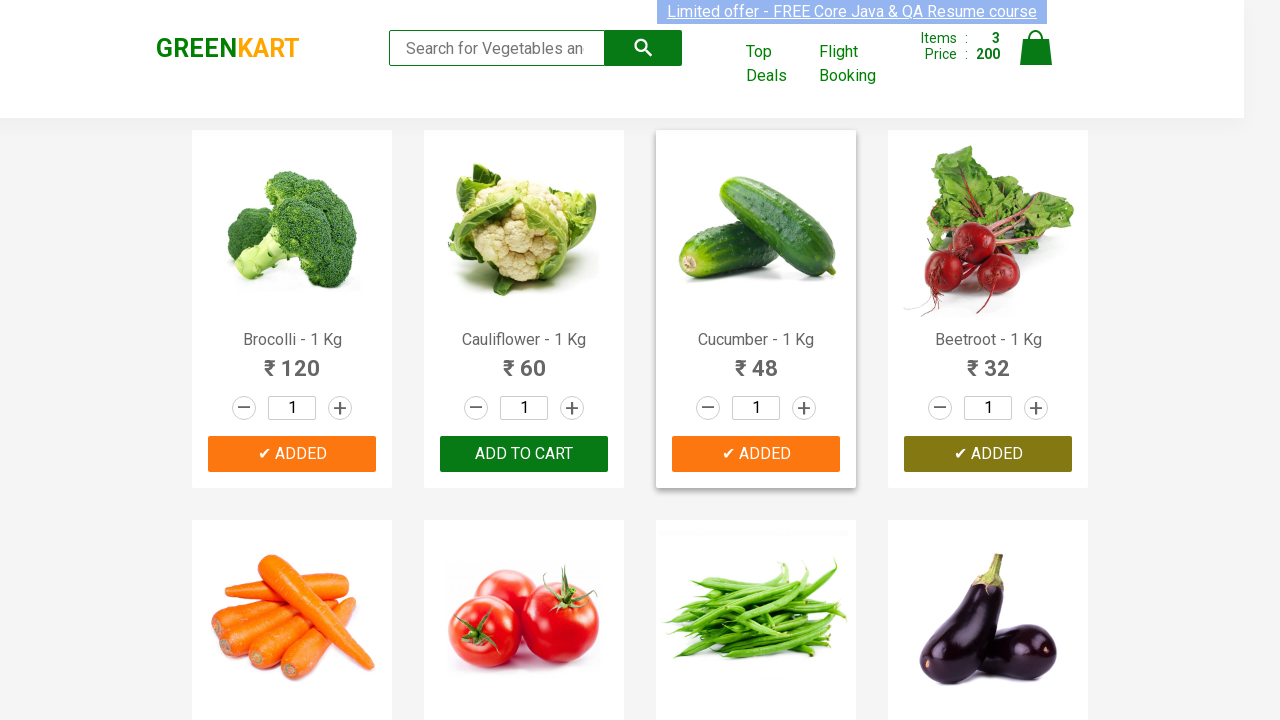

Clicked on shopping cart icon at (1036, 48) on img[alt='Cart']
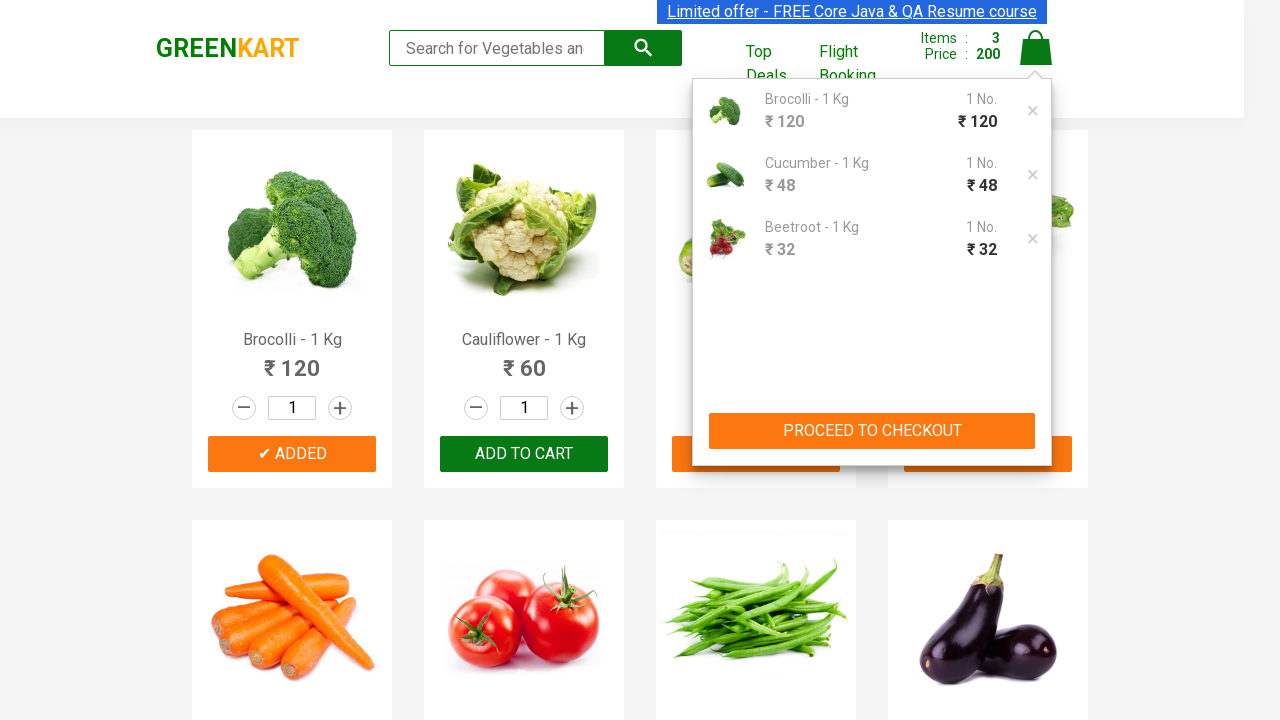

Clicked PROCEED TO CHECKOUT button at (872, 431) on xpath=//button[contains(text(),'PROCEED TO CHECKOUT')]
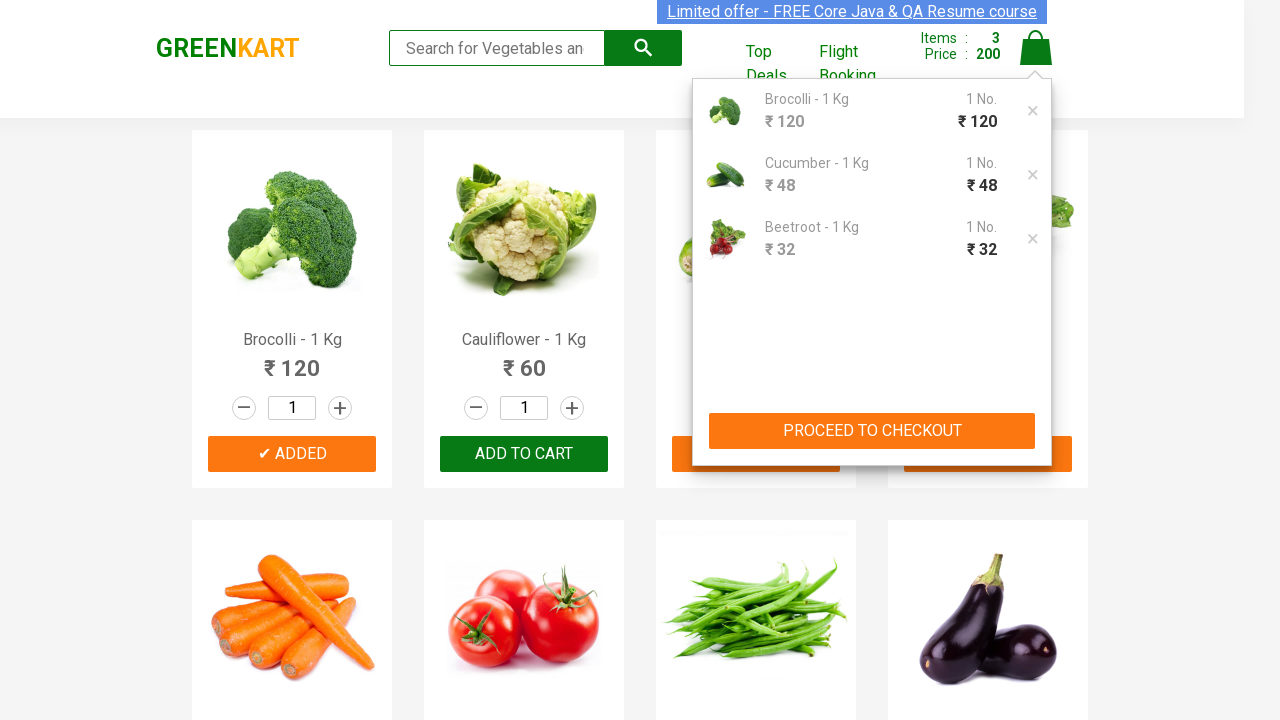

Waited for promo code input field to appear
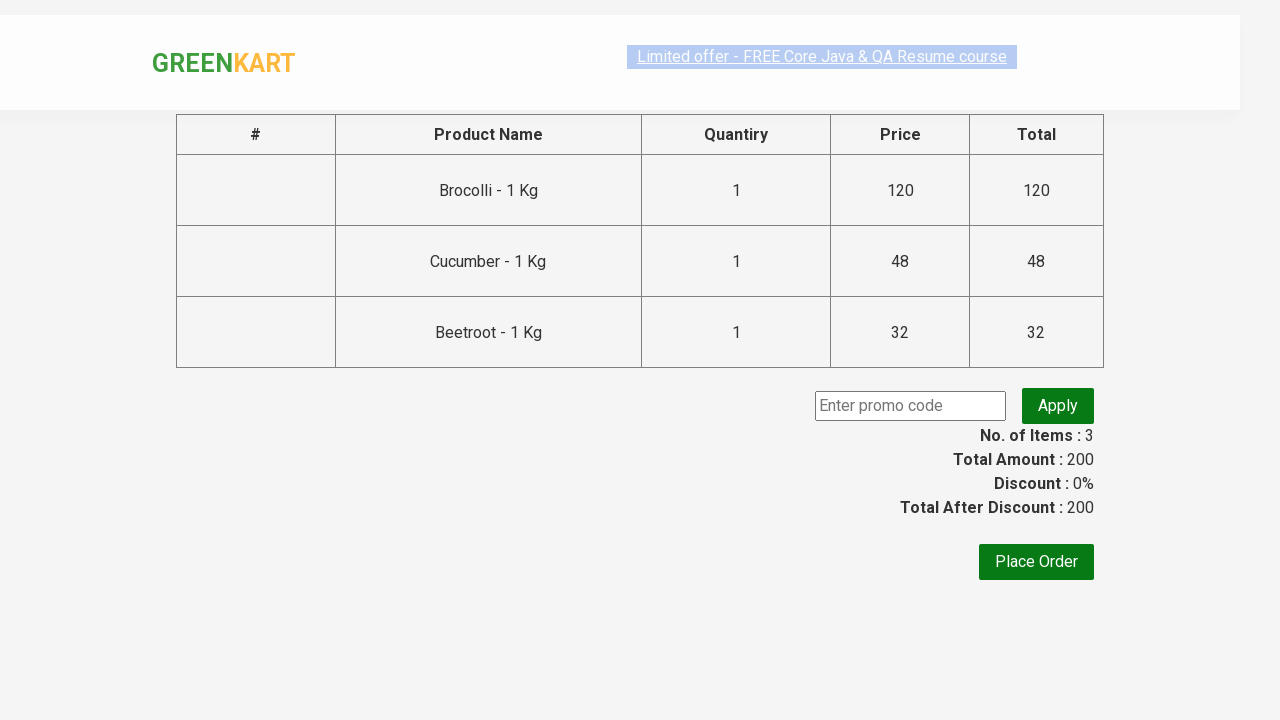

Entered promo code 'rahulshettyacademy' in input field on input.promoCode
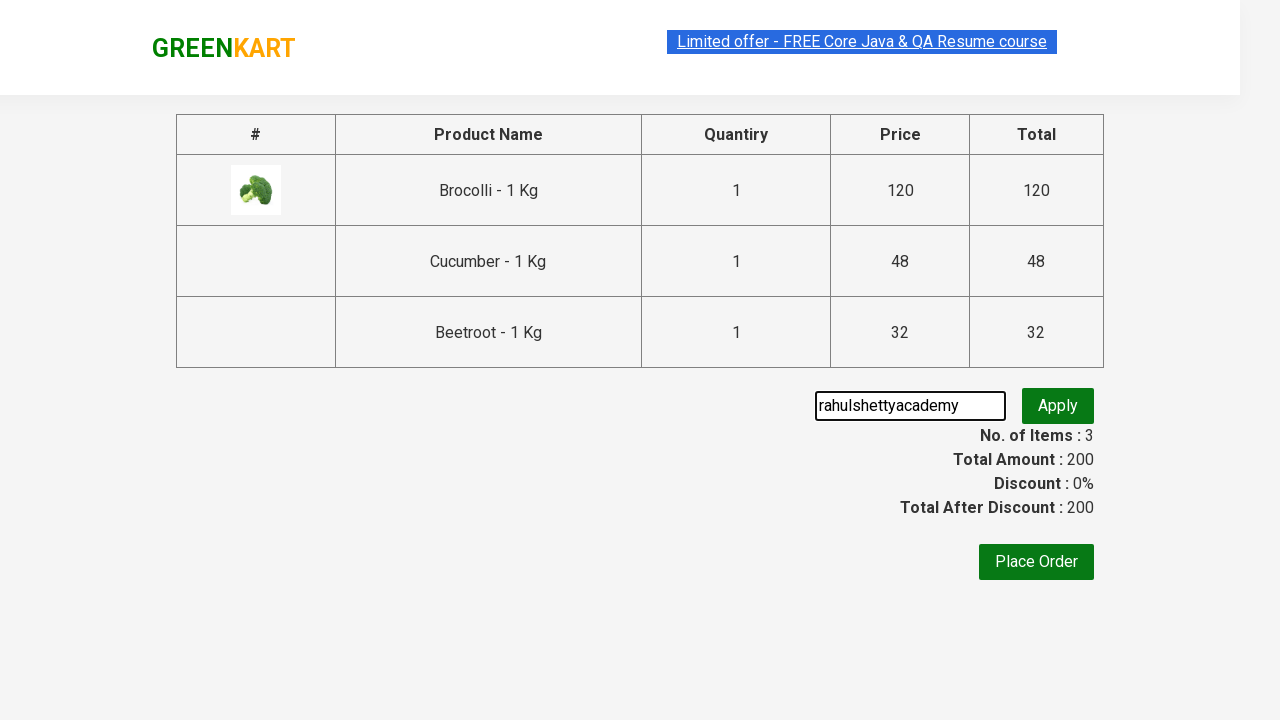

Clicked Apply button to apply promo code at (1058, 406) on button.promoBtn
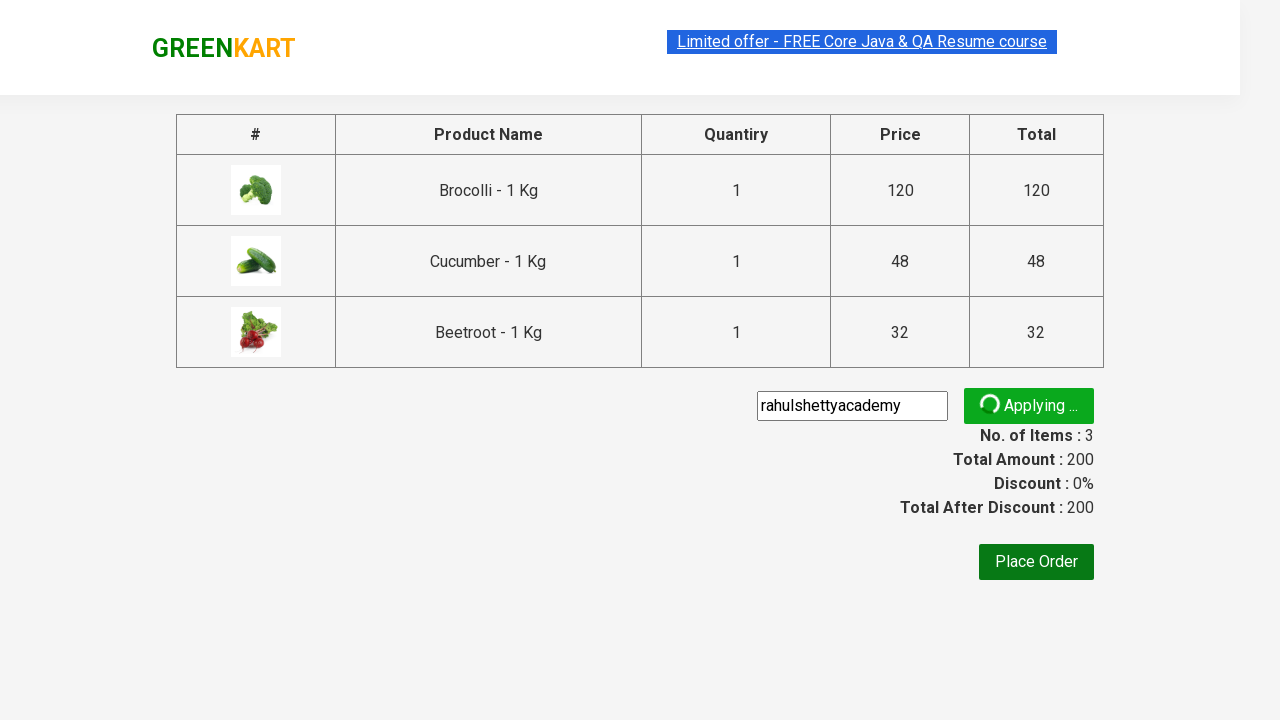

Verified promo code was successfully applied
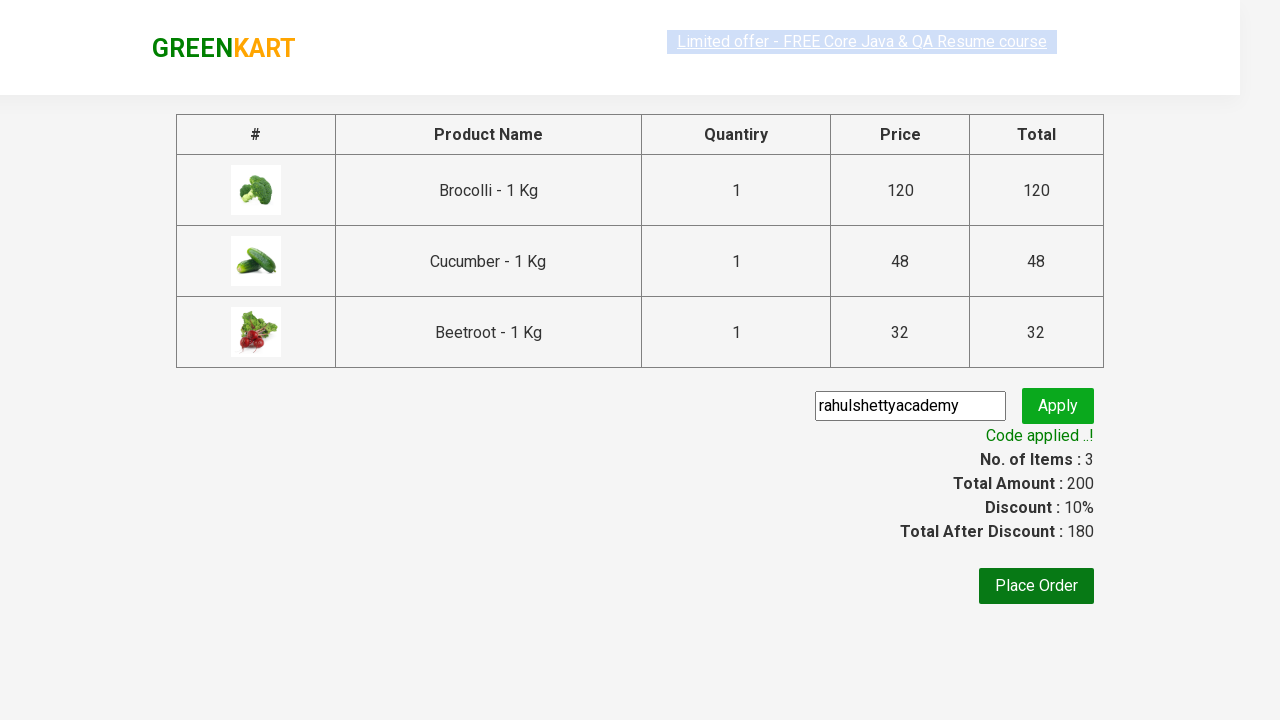

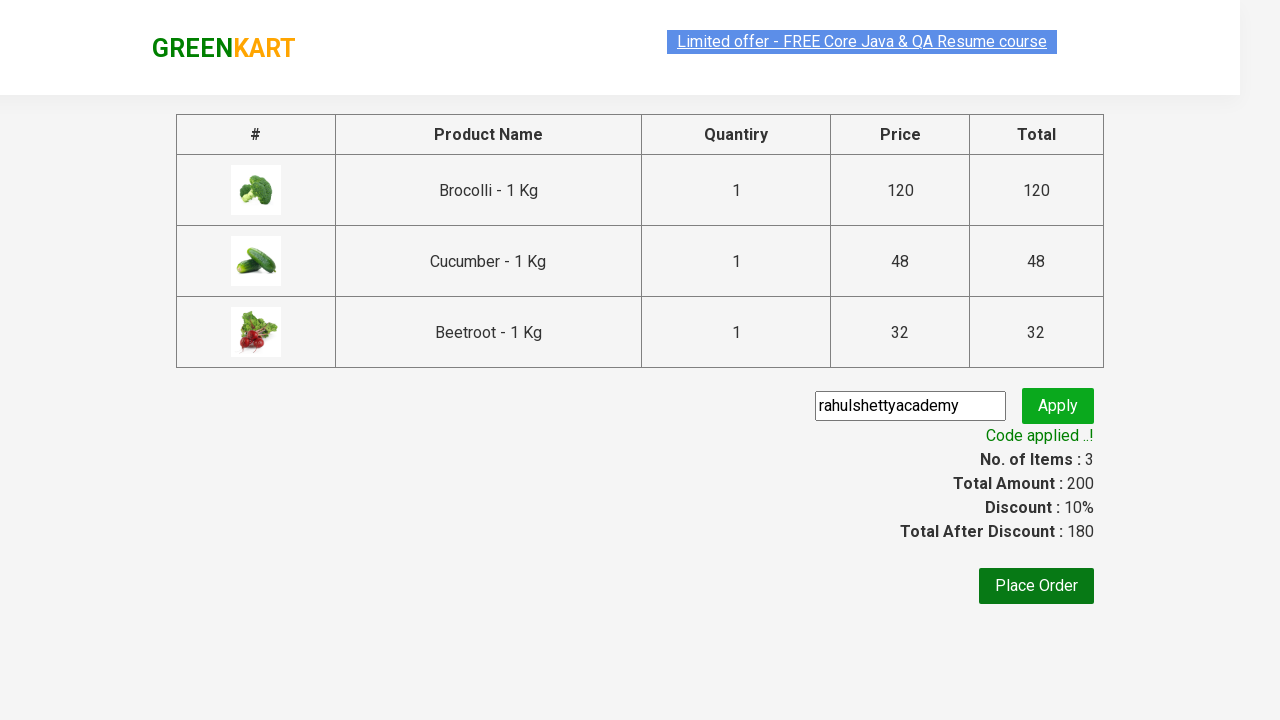